Tests page scrolling functionality by navigating to demoqa.com and scrolling down the page by 350 pixels using JavaScript execution.

Starting URL: https://demoqa.com/

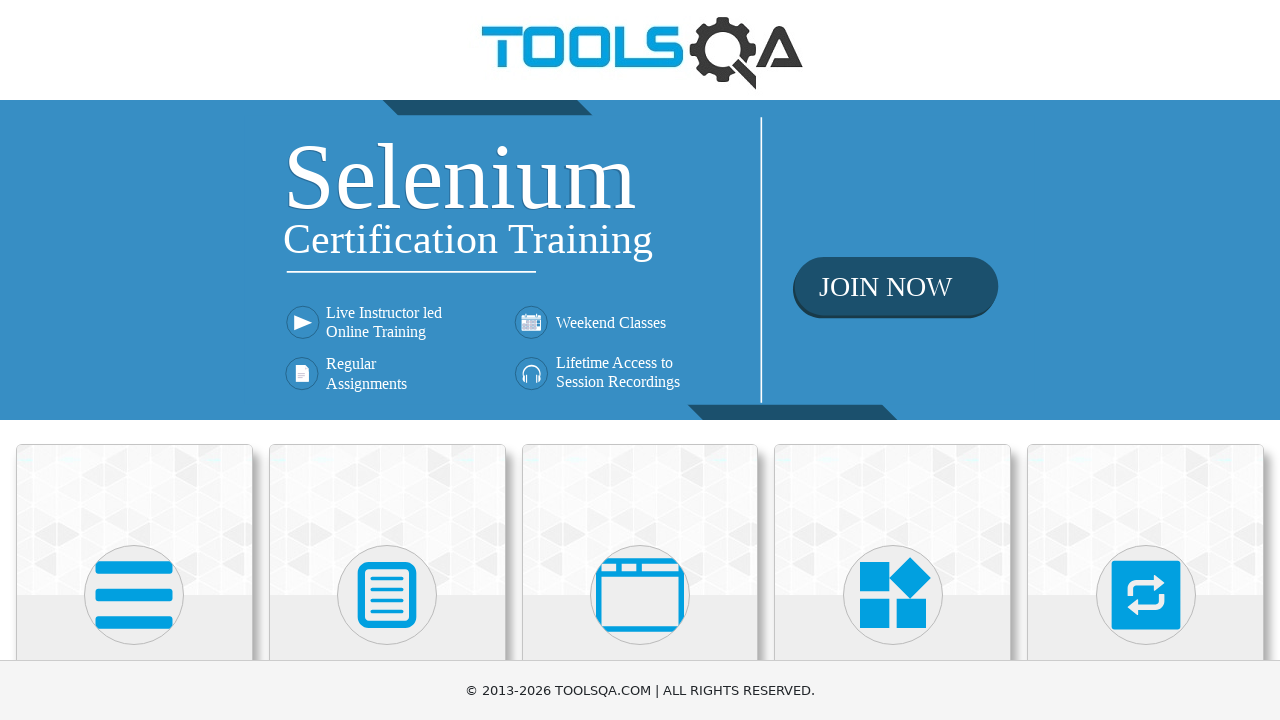

Navigated to https://demoqa.com/
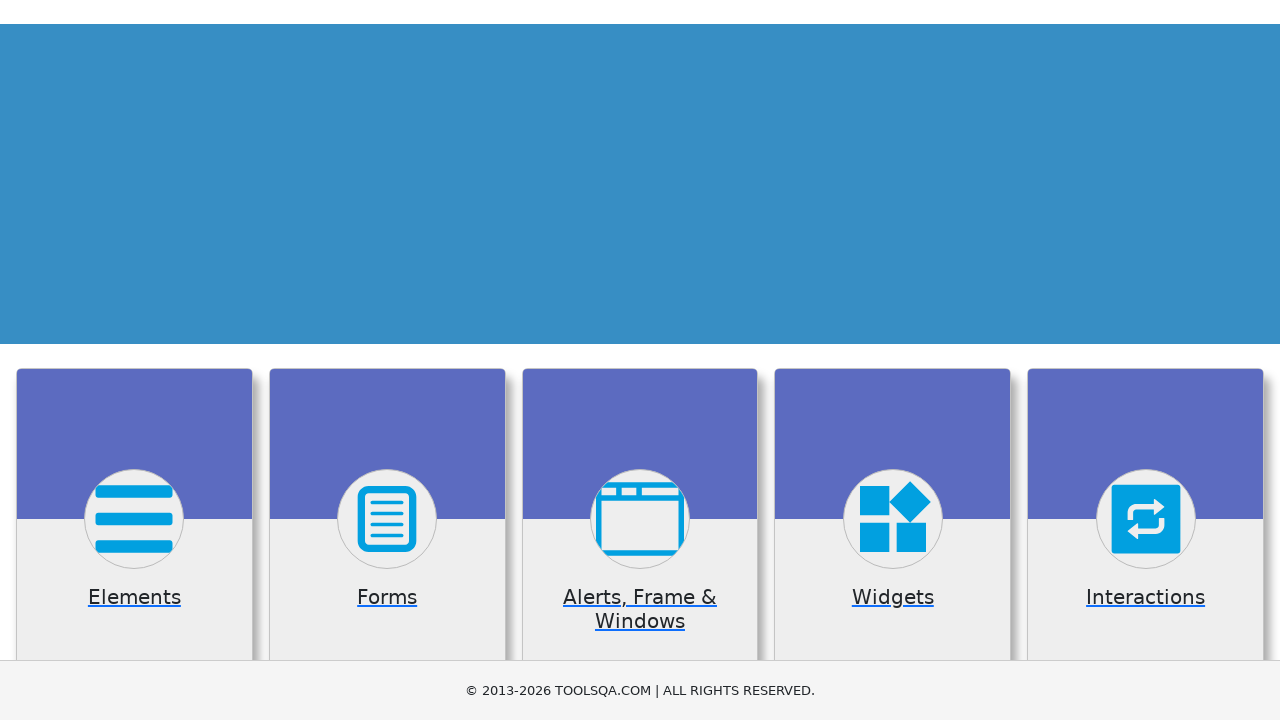

Scrolled down the page by 350 pixels
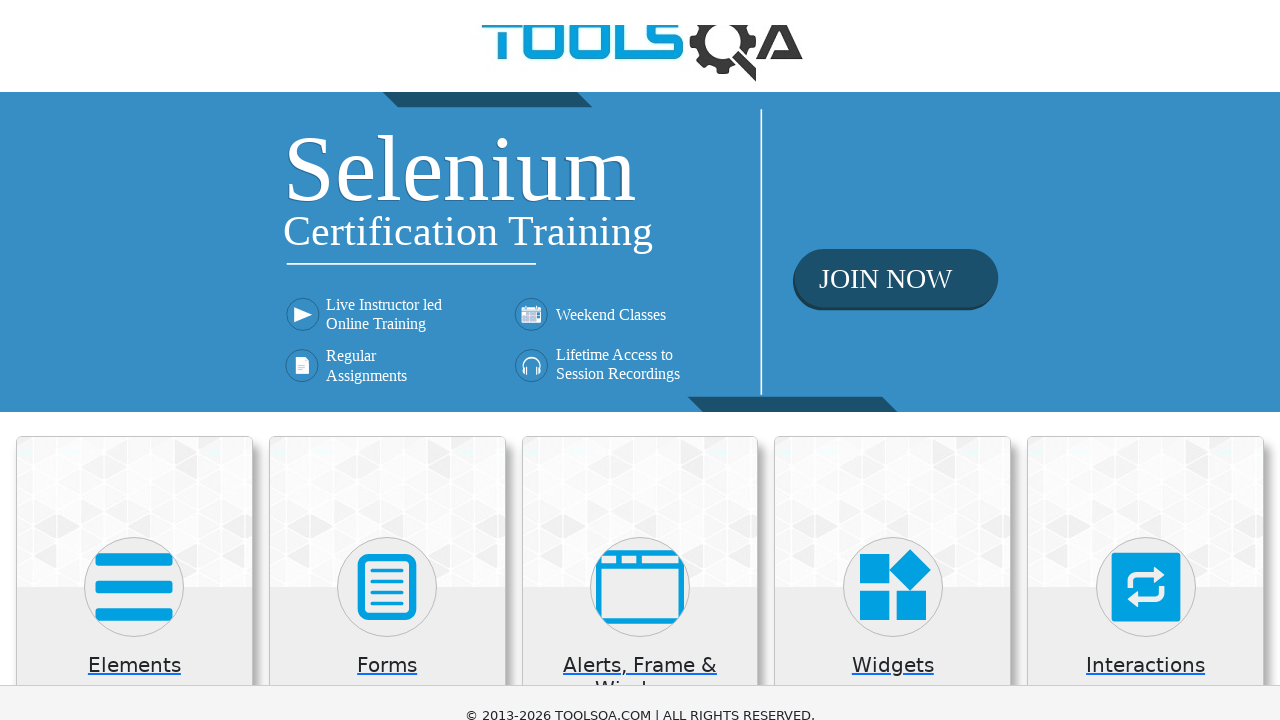

Waited 1000ms to observe the scroll effect
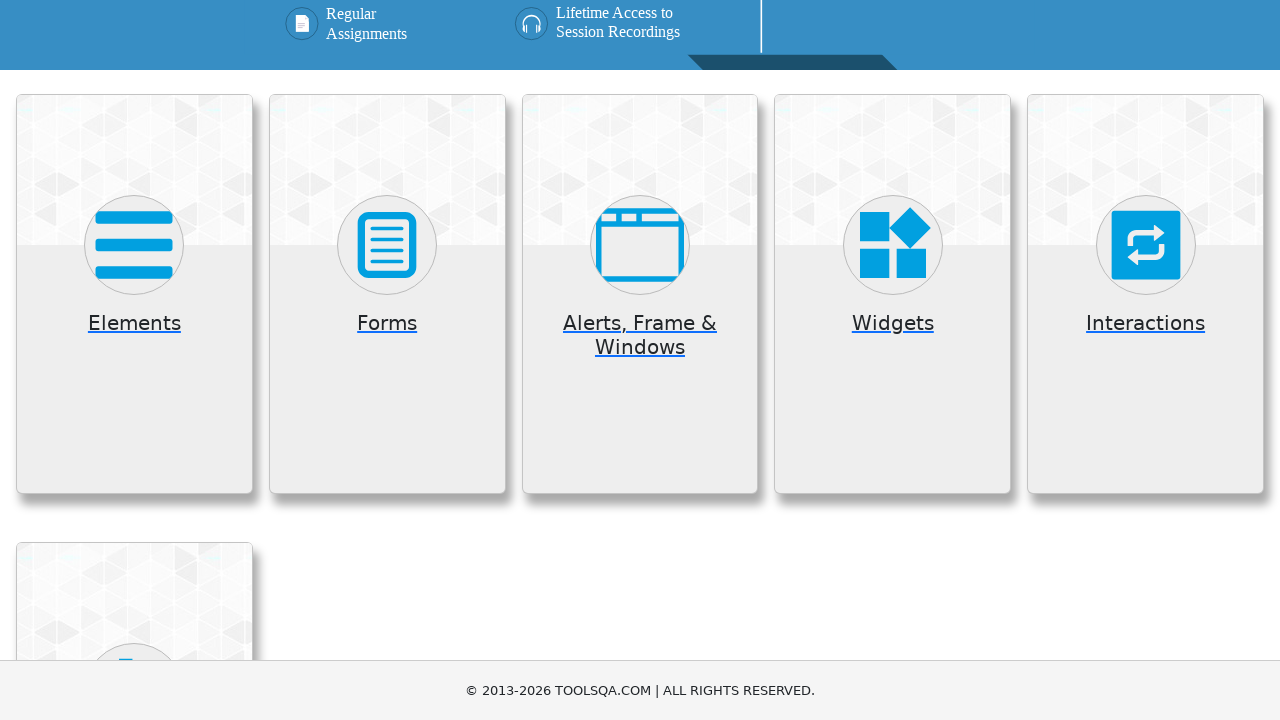

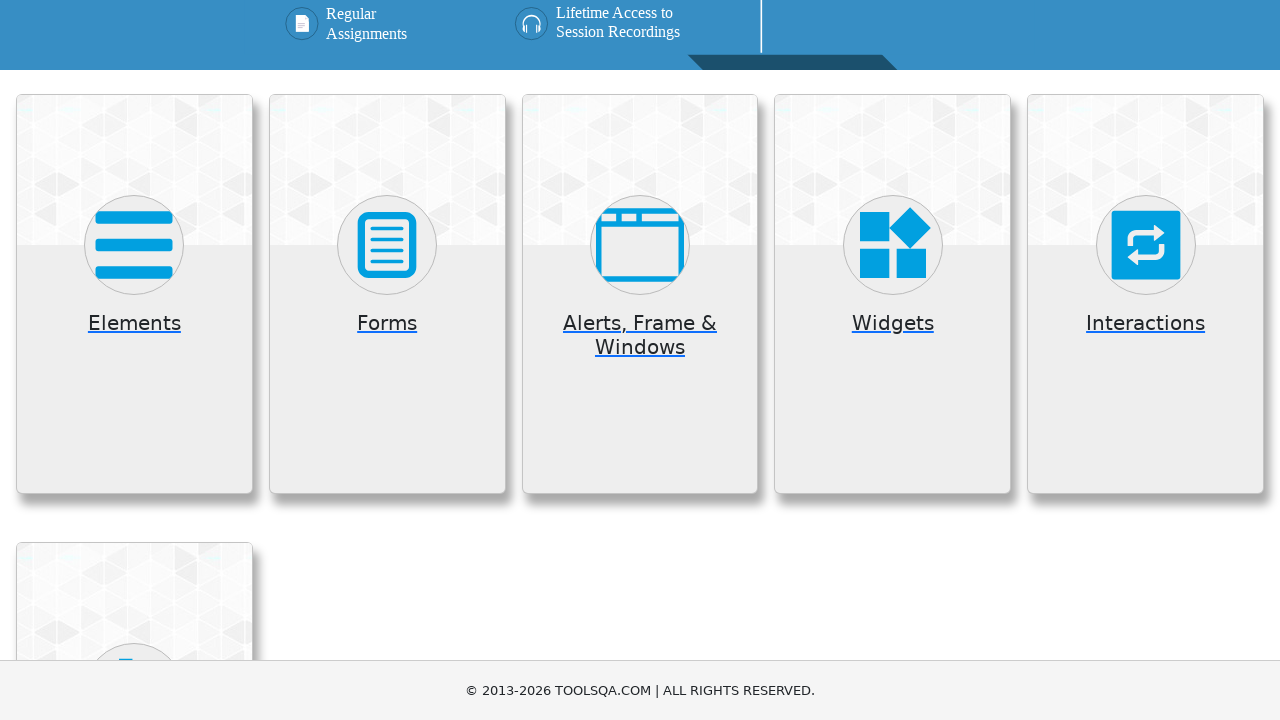